Tests an e-commerce checkout flow by searching for products, adding a specific item to cart, and proceeding through checkout

Starting URL: https://rahulshettyacademy.com/seleniumPractise/#/

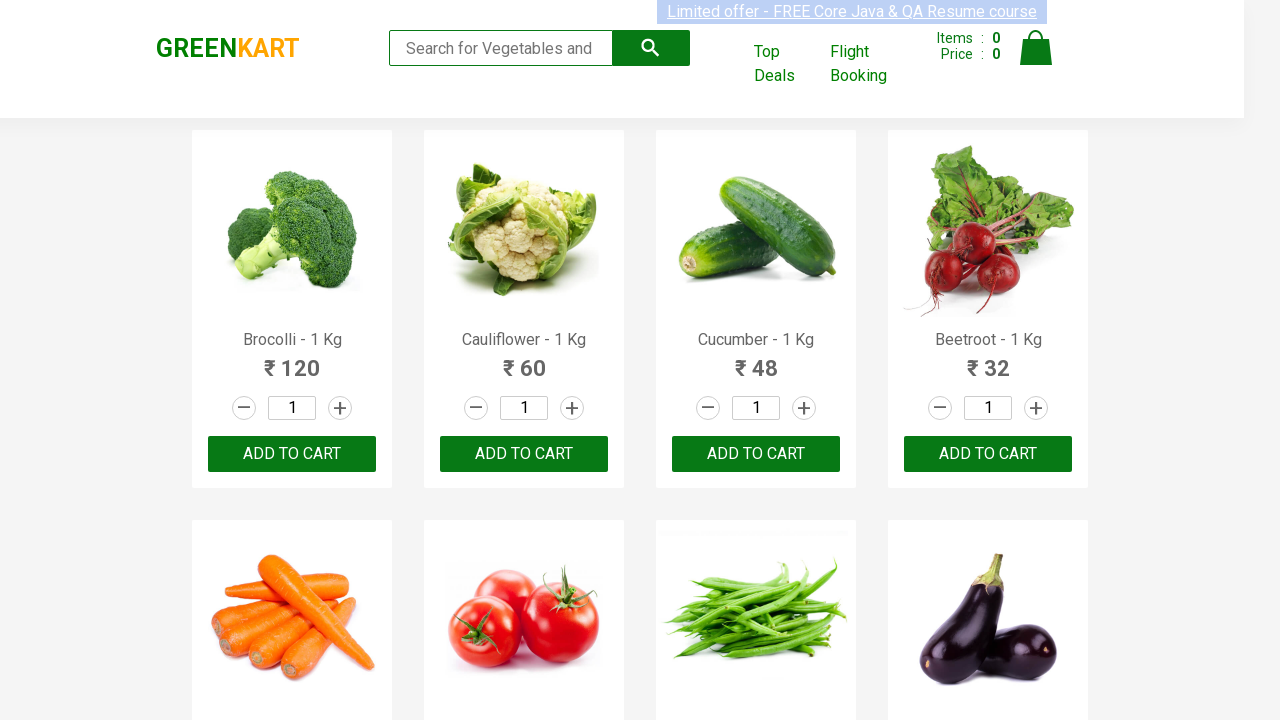

Filled search field with 'ca' to filter products on .search-keyword
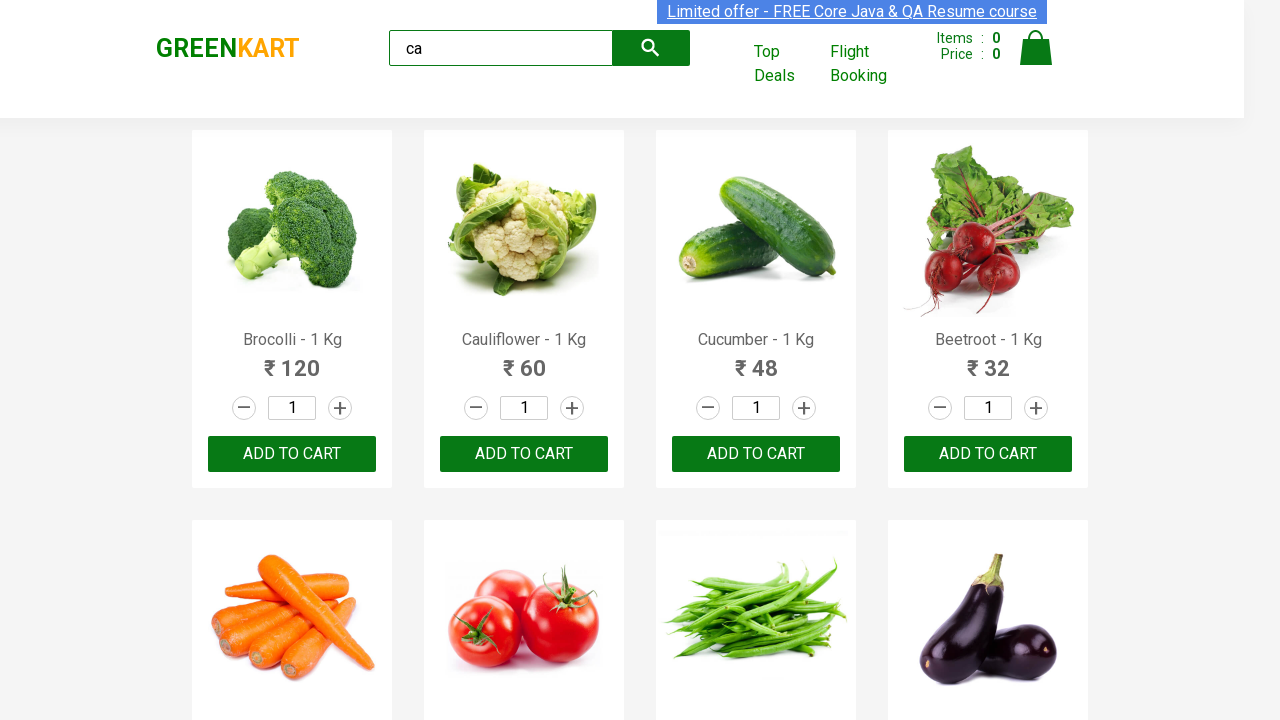

Waited for products to filter (2000ms)
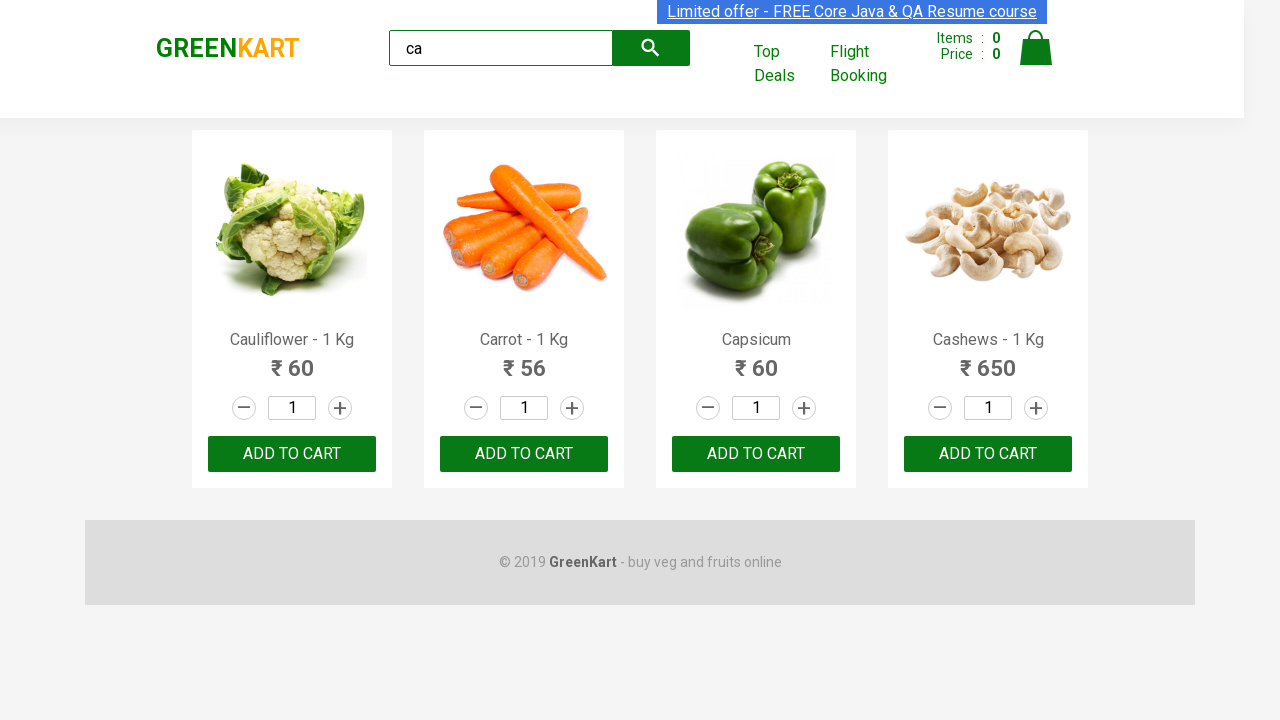

Located all product elements on page
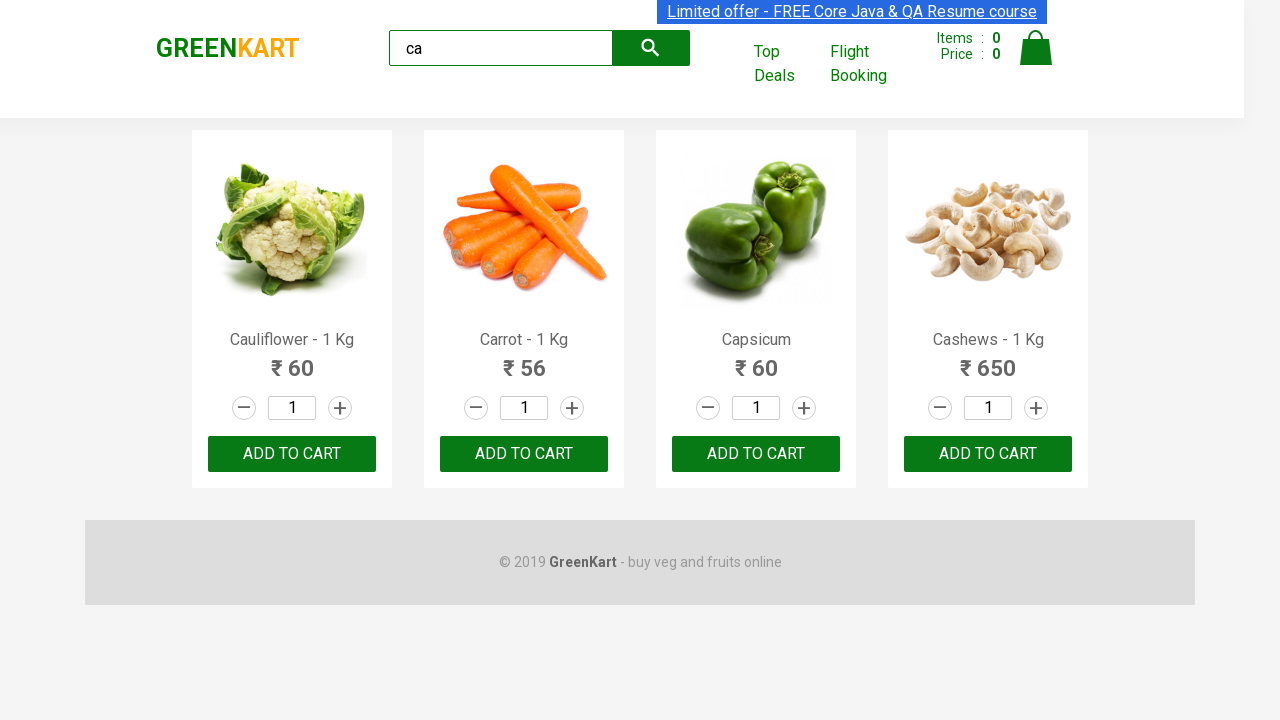

Retrieved product name: Cauliflower - 1 Kg
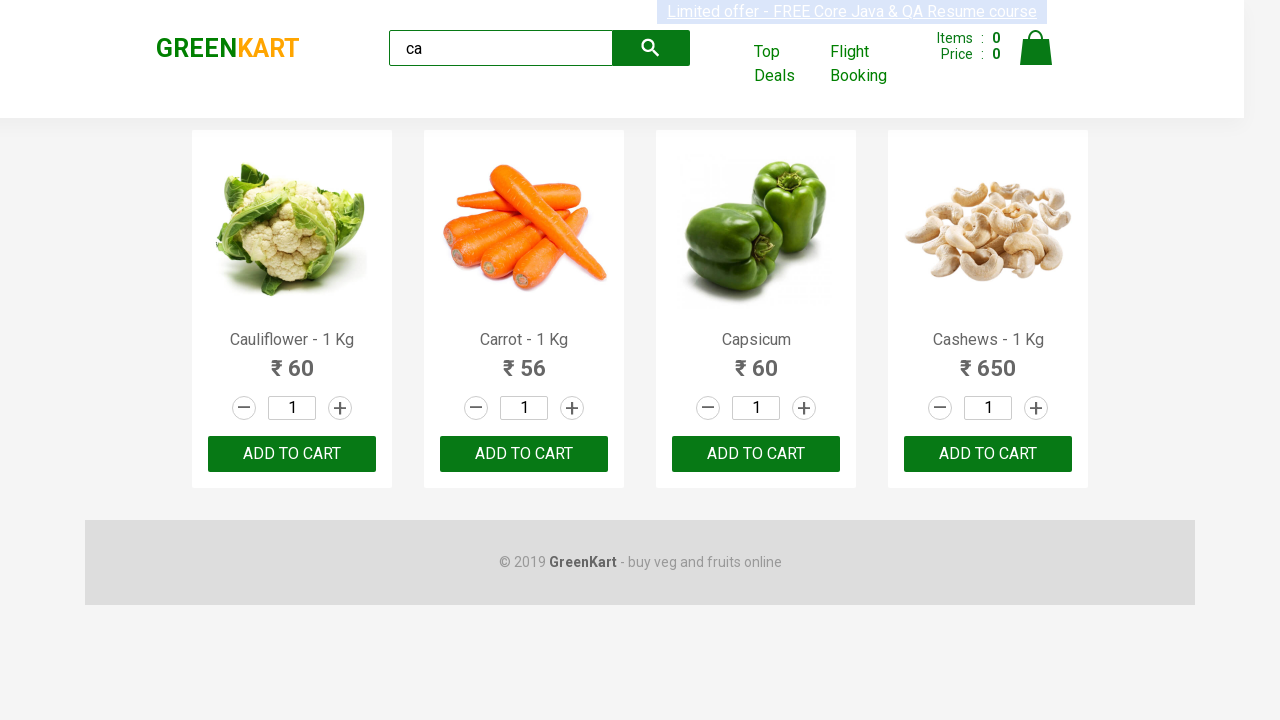

Retrieved product name: Carrot - 1 Kg
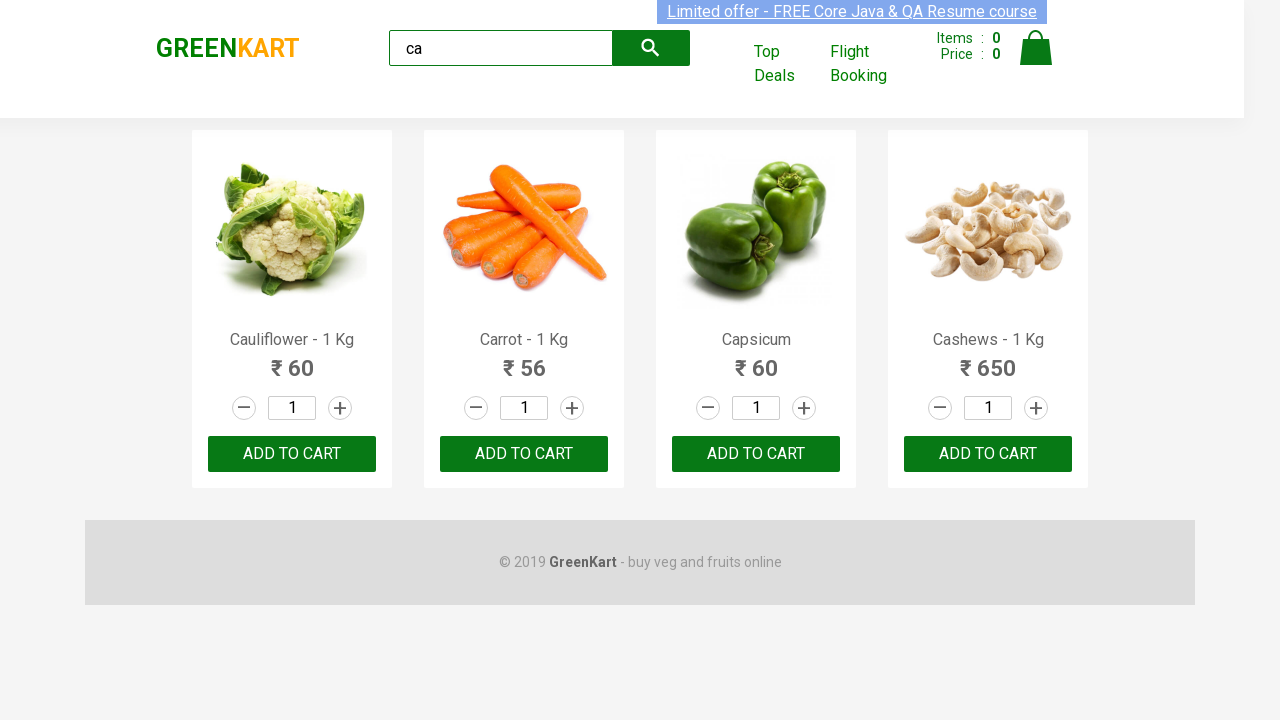

Retrieved product name: Capsicum
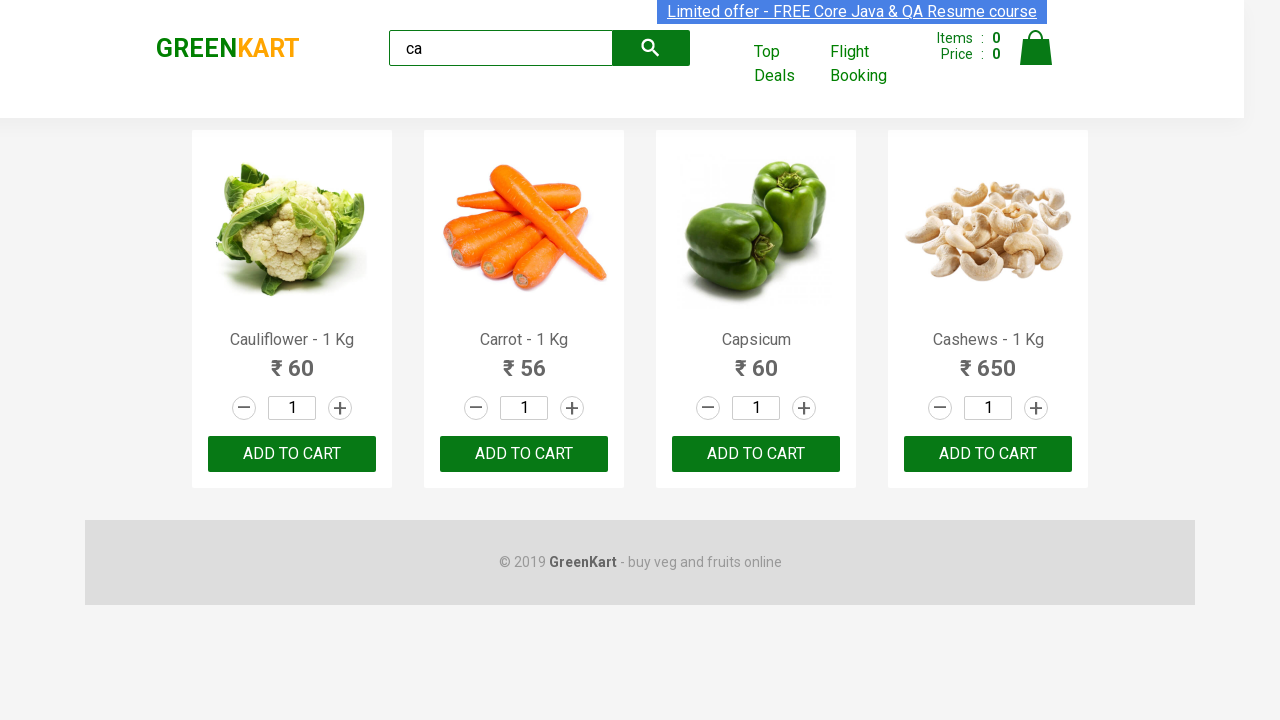

Retrieved product name: Cashews - 1 Kg
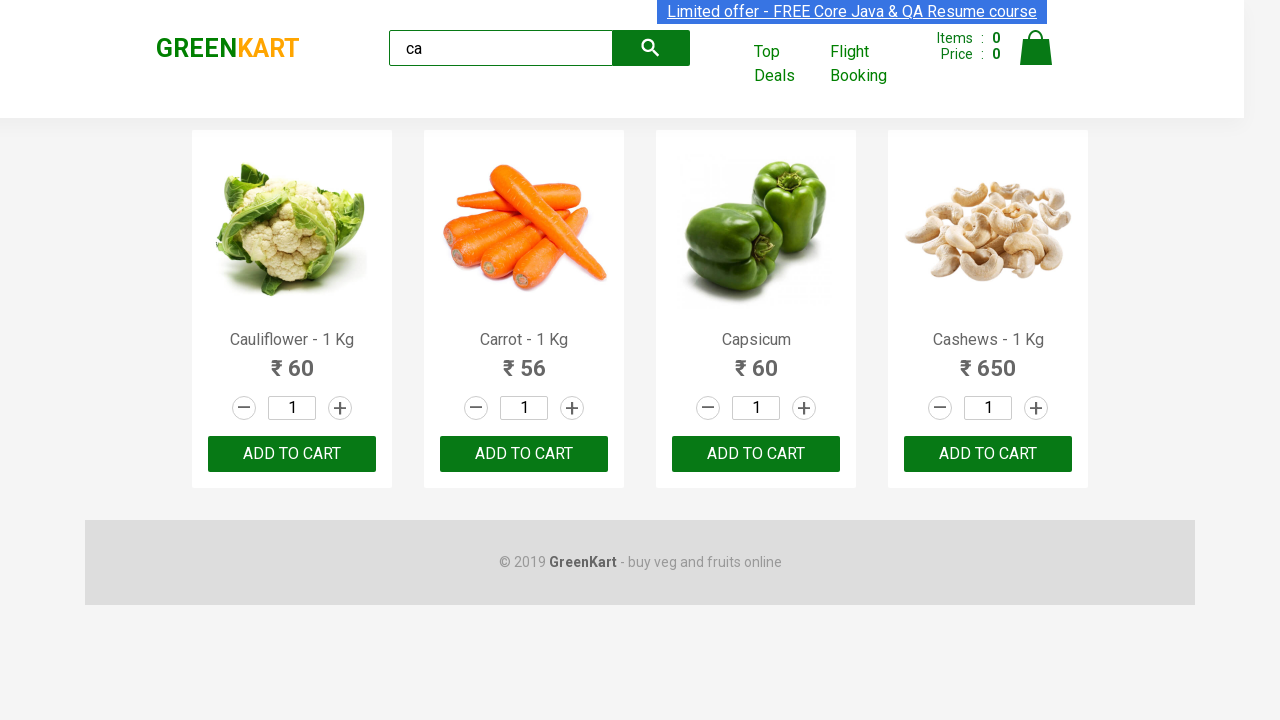

Clicked 'Add to cart' button for Cashews product at (988, 454) on .products .product >> nth=3 >> button
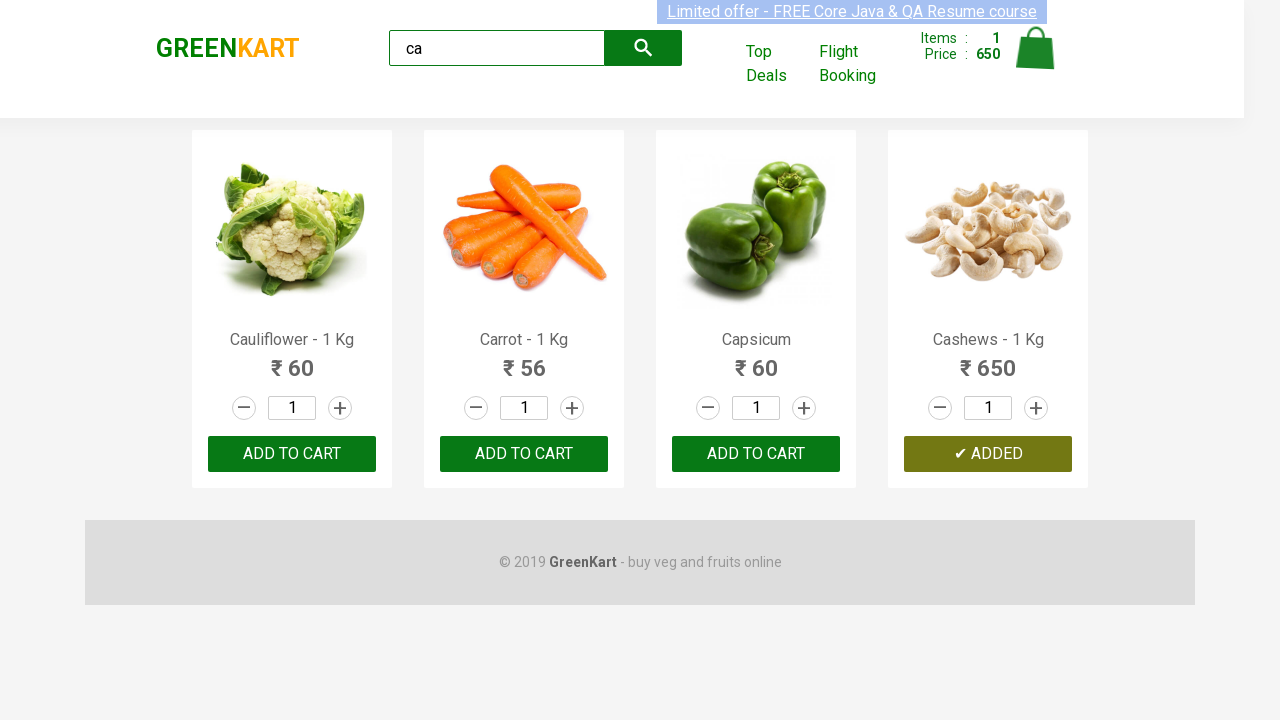

Clicked on cart icon to view cart at (1036, 48) on .cart-icon > img
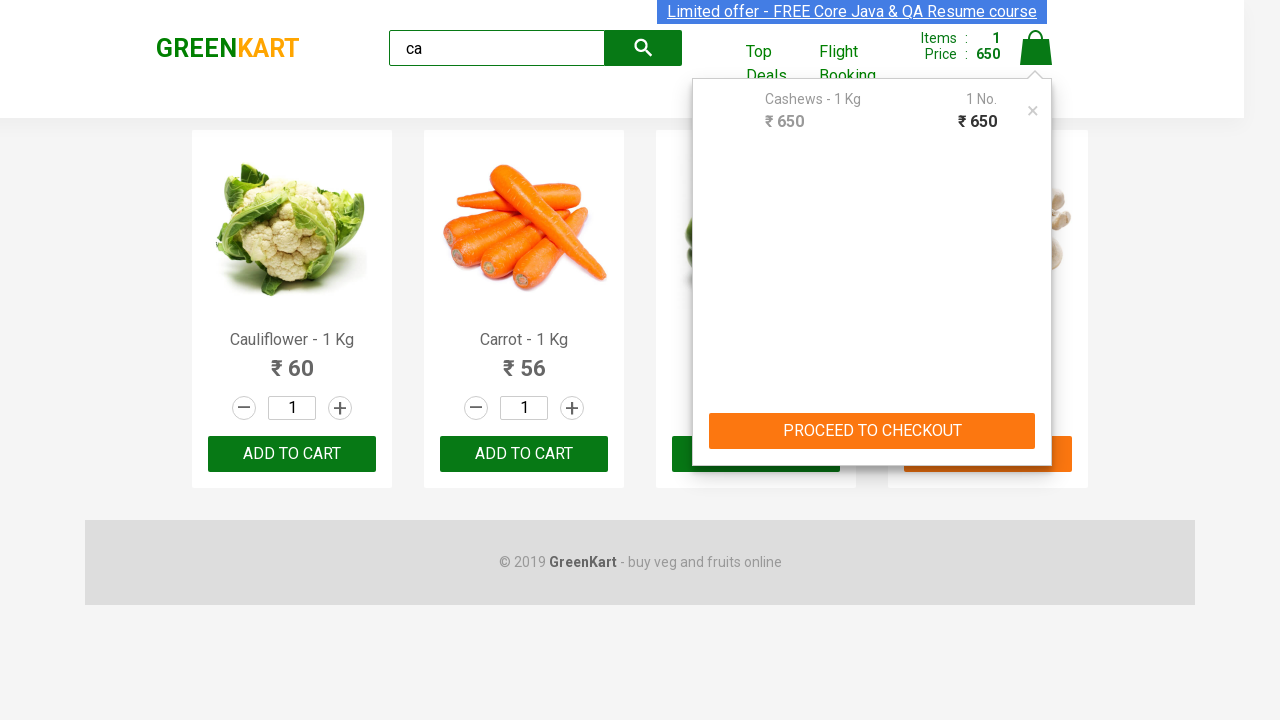

Clicked 'PROCEED TO CHECKOUT' button at (872, 431) on text=PROCEED TO CHECKOUT
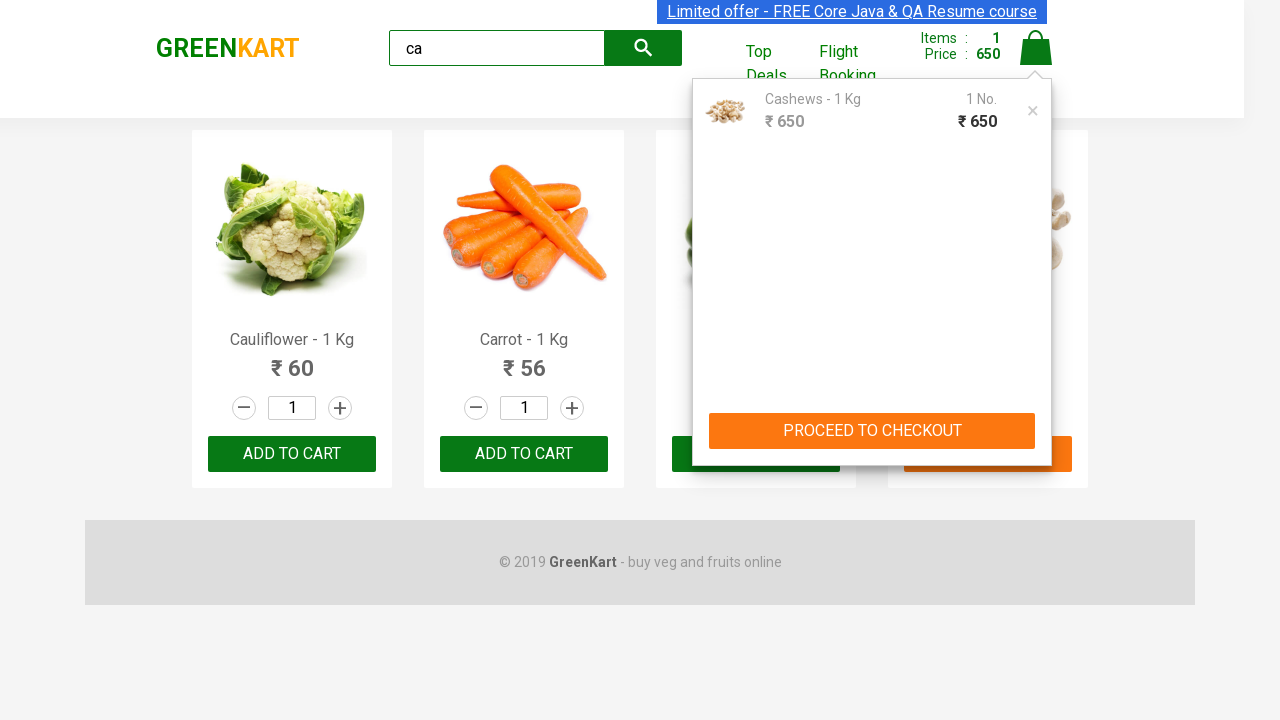

Clicked 'Place Order' button to complete purchase at (1036, 420) on text=Place Order
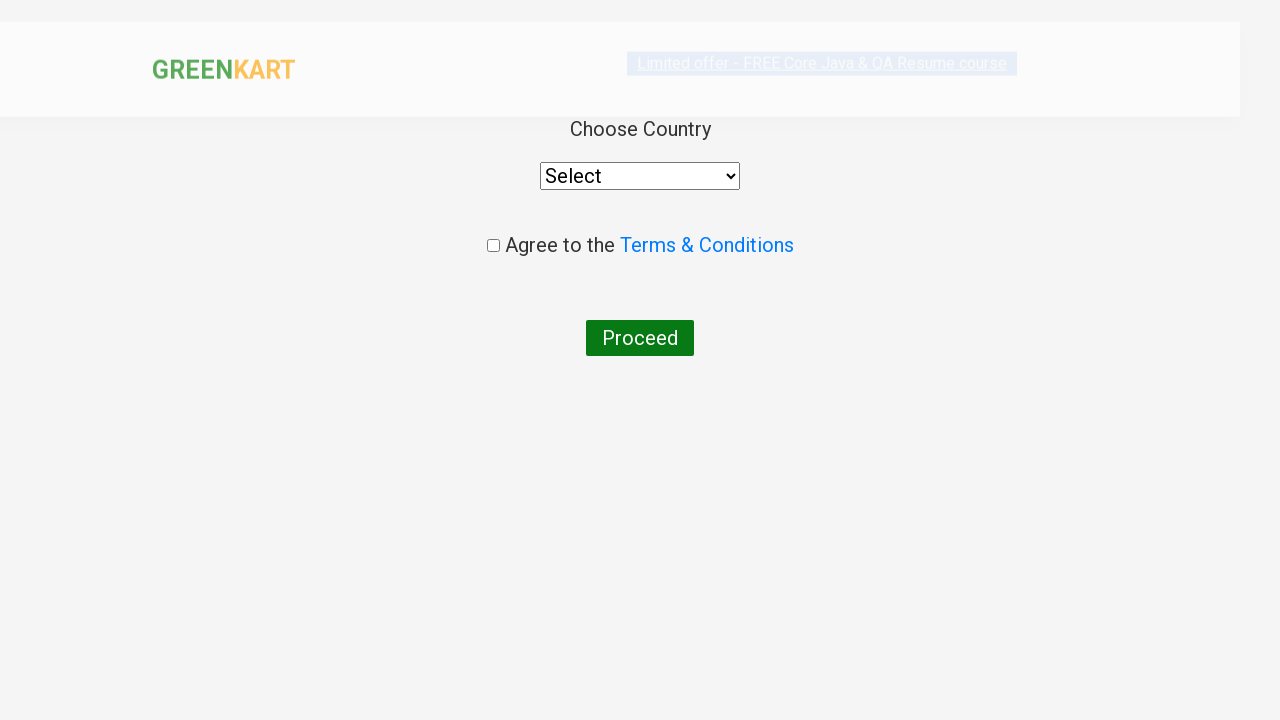

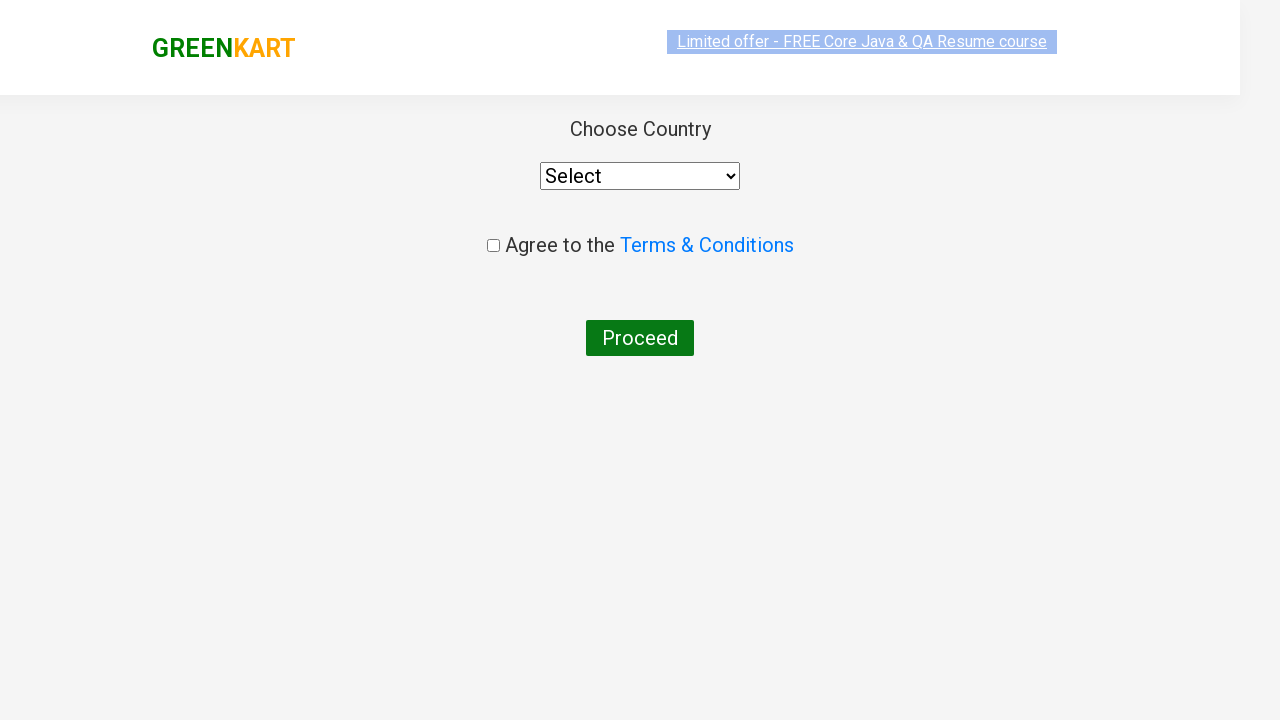